Tests checkbox and radio button interactions within an iframe on the jQuery UI demo page by switching to the frame and clicking various form controls.

Starting URL: https://jqueryui.com/checkboxradio

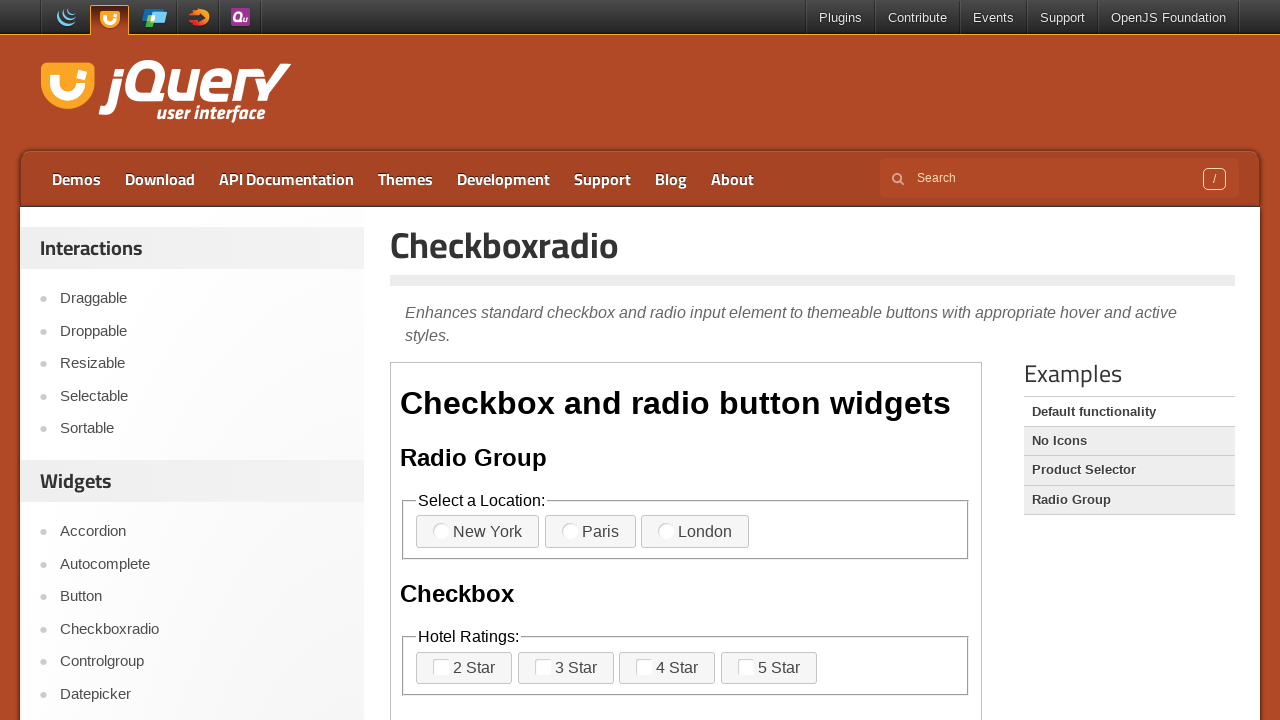

Waited 1 second for page to load
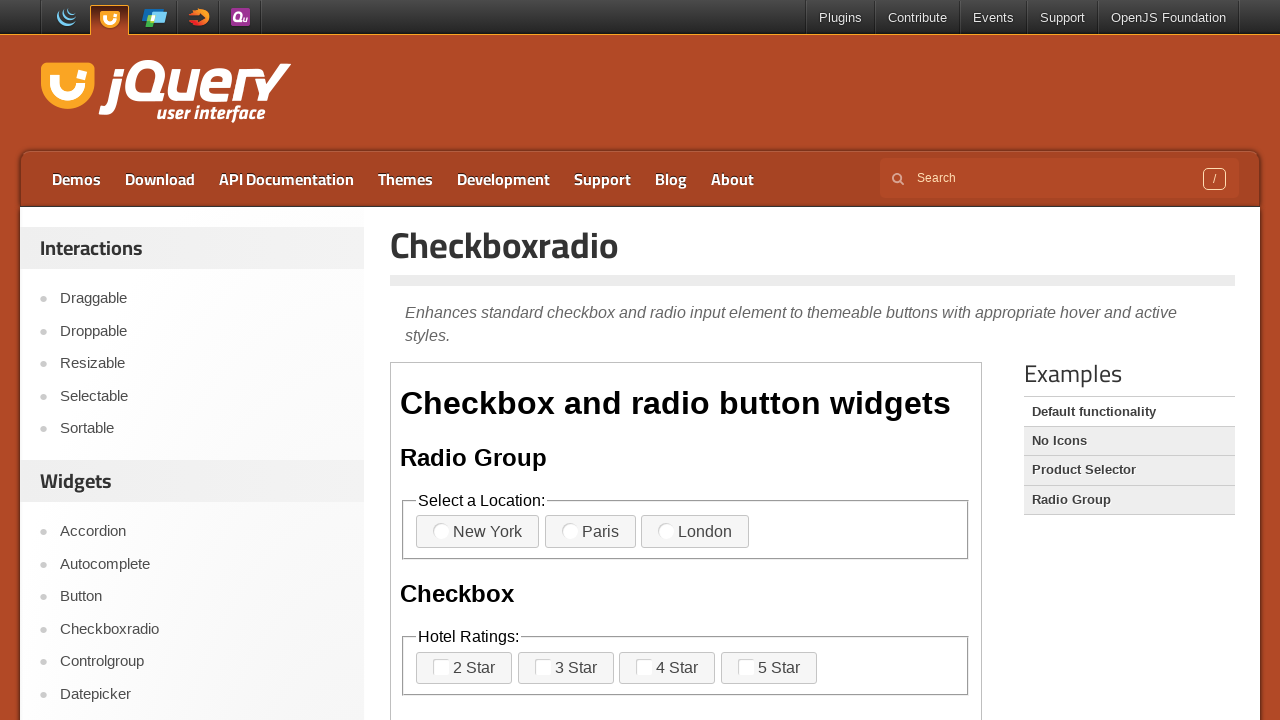

Located the demo iframe
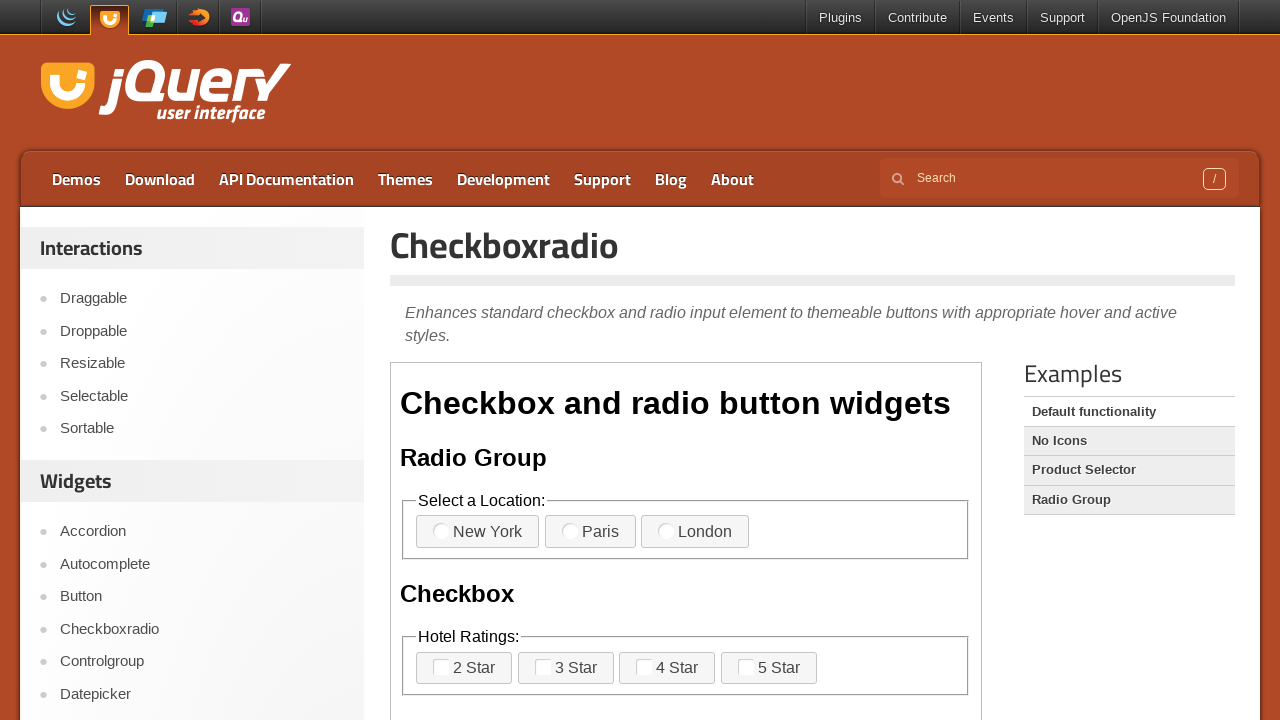

Clicked on the 5th radio button element at (666, 531) on iframe.demo-frame >> internal:control=enter-frame >> xpath=(//span[contains(@cla
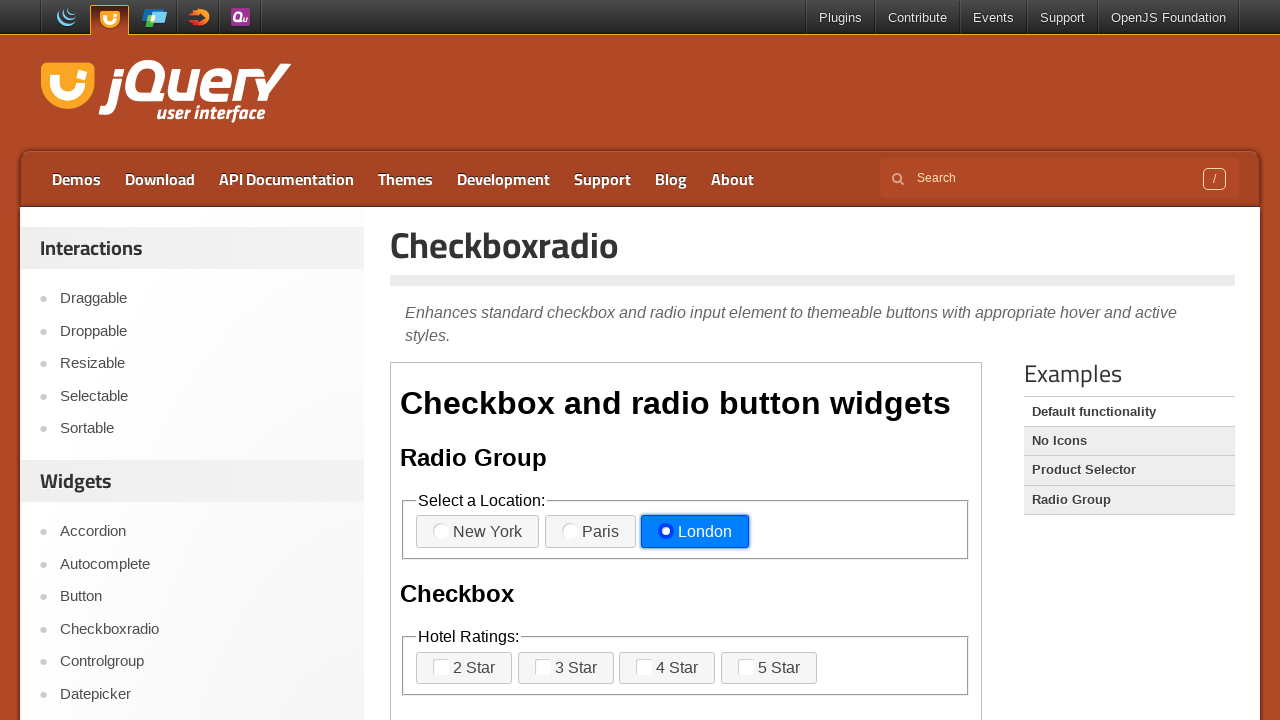

Clicked on checkbox label in first fieldset at (695, 532) on iframe.demo-frame >> internal:control=enter-frame >> xpath=//body/div[1]/fieldse
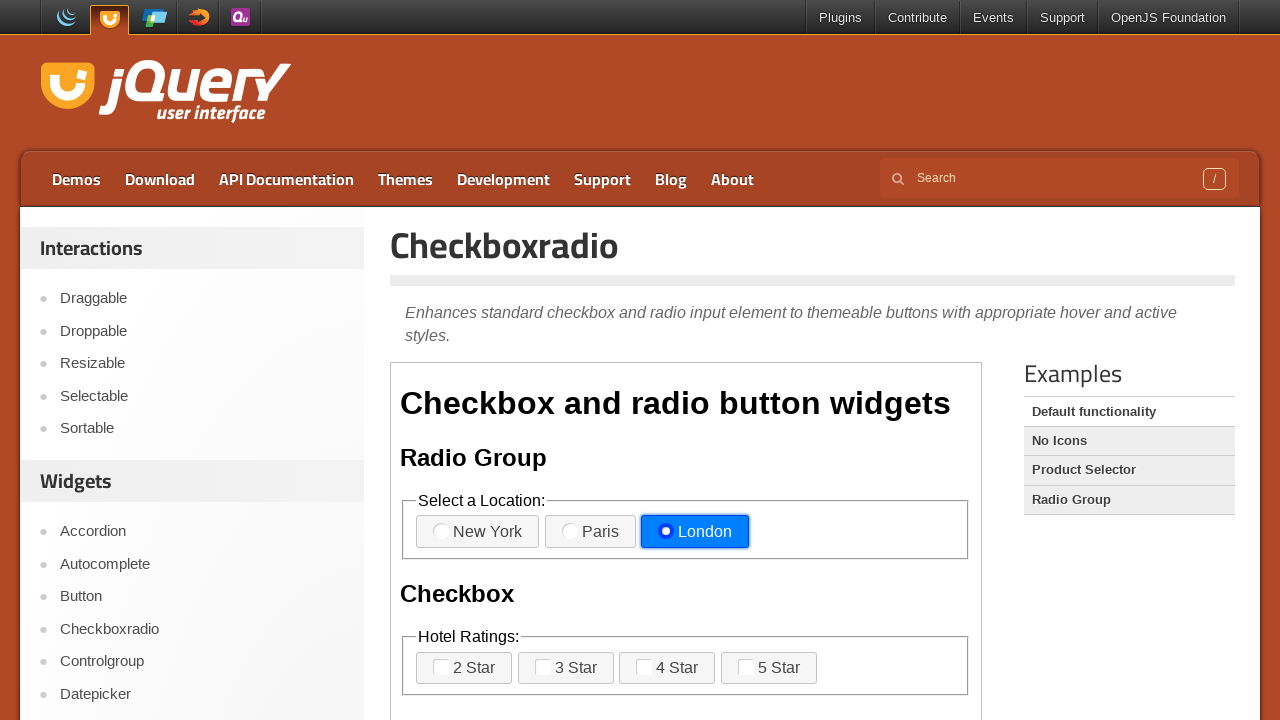

Clicked on checkbox/radio option in second fieldset at (746, 667) on iframe.demo-frame >> internal:control=enter-frame >> xpath=//body[1]/div[1]/fiel
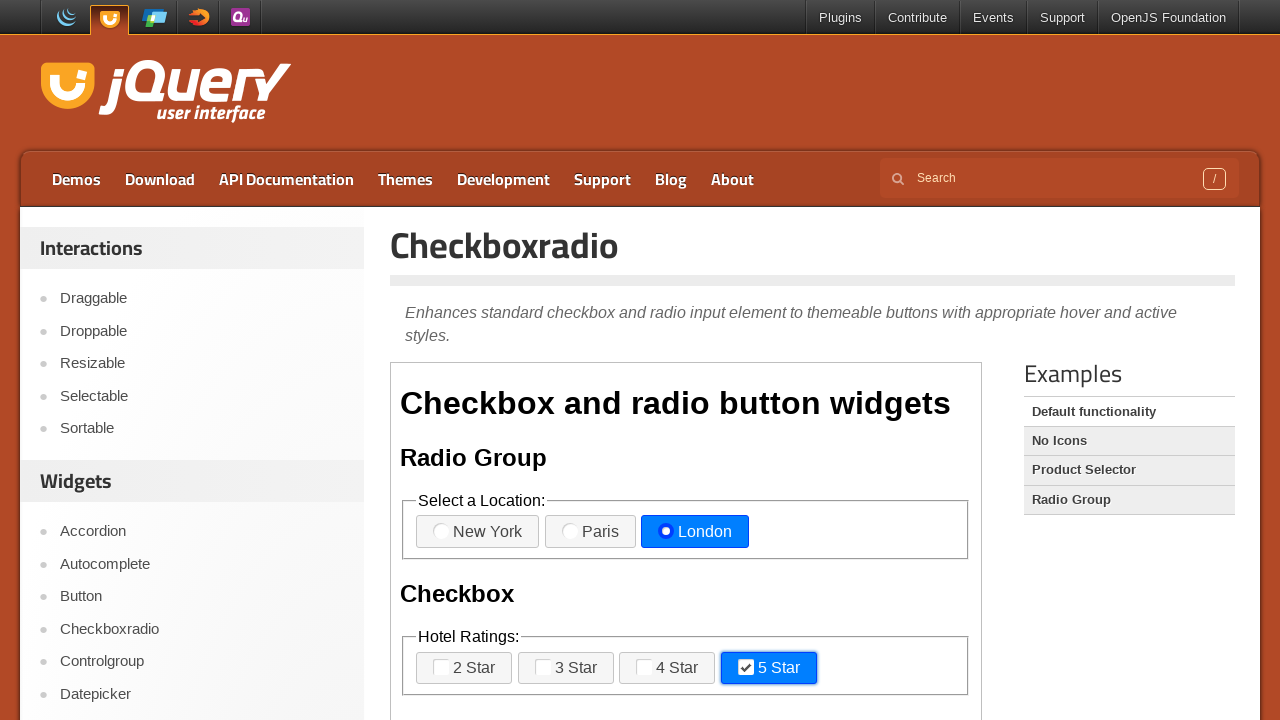

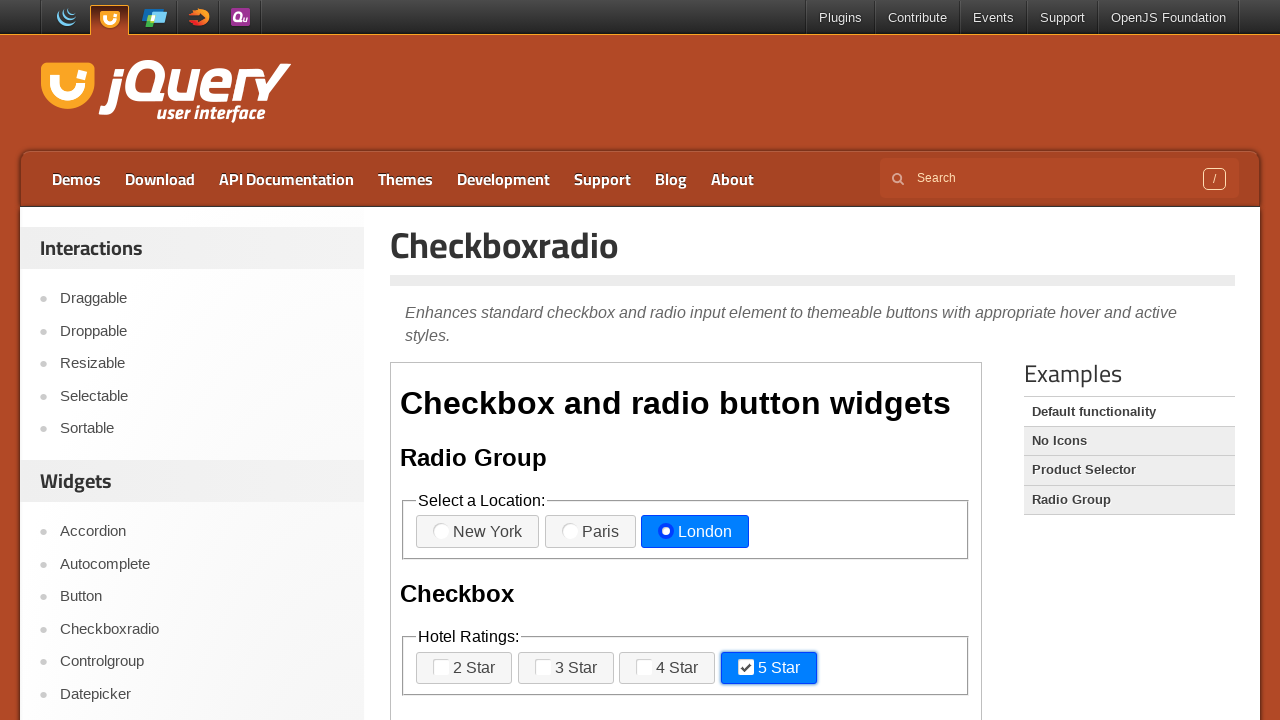